Tests checkbox functionality by checking and unchecking checkboxes and verifying their states

Starting URL: https://the-internet.herokuapp.com/checkboxes

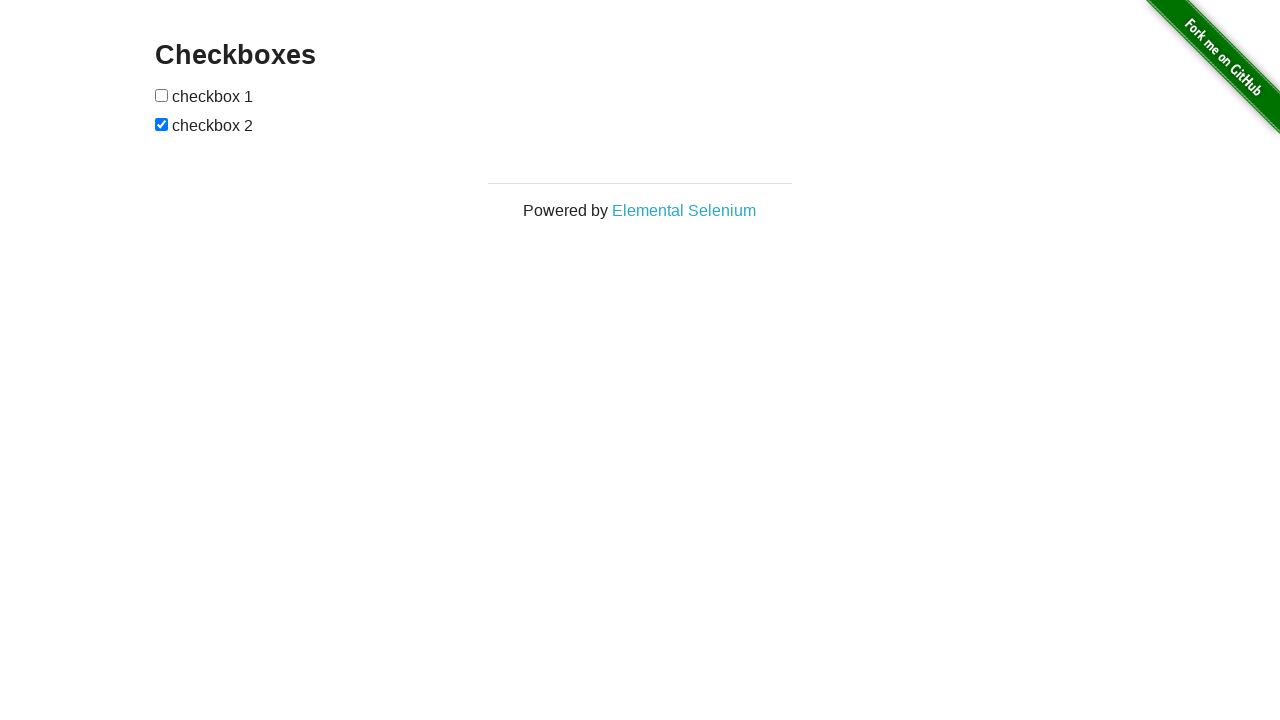

Waited for checkboxes container to be visible
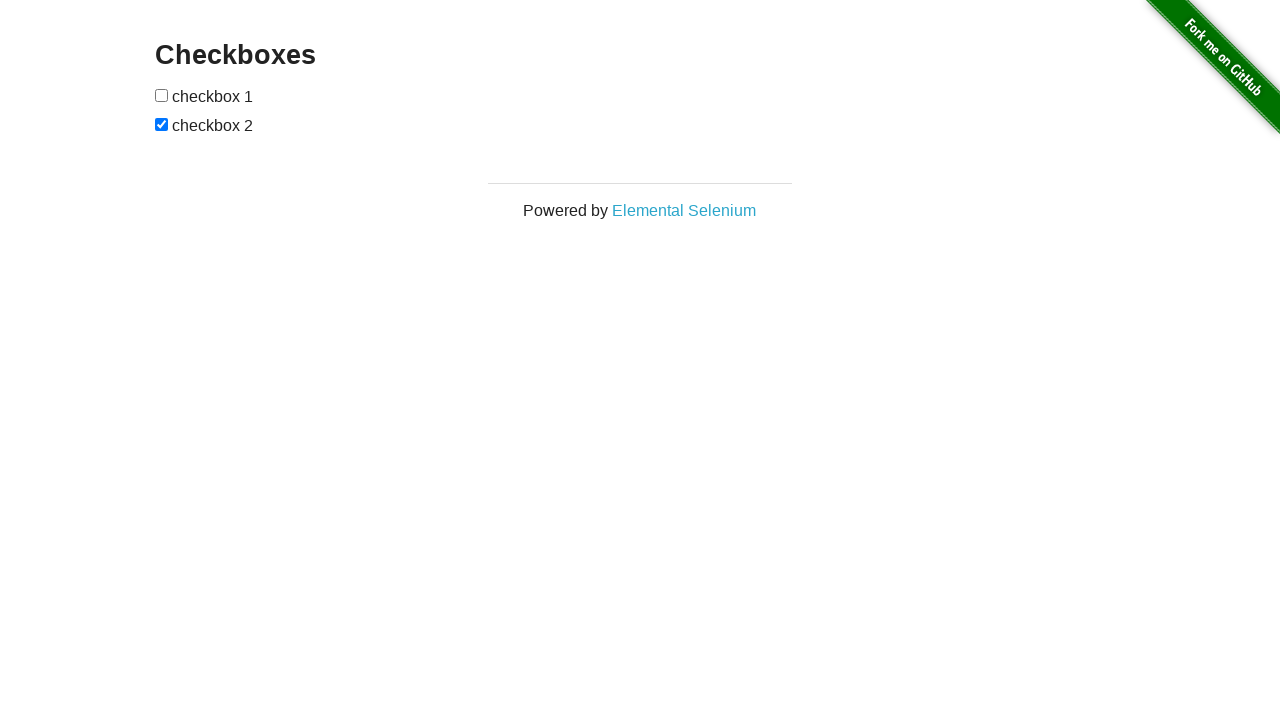

Located first checkbox element
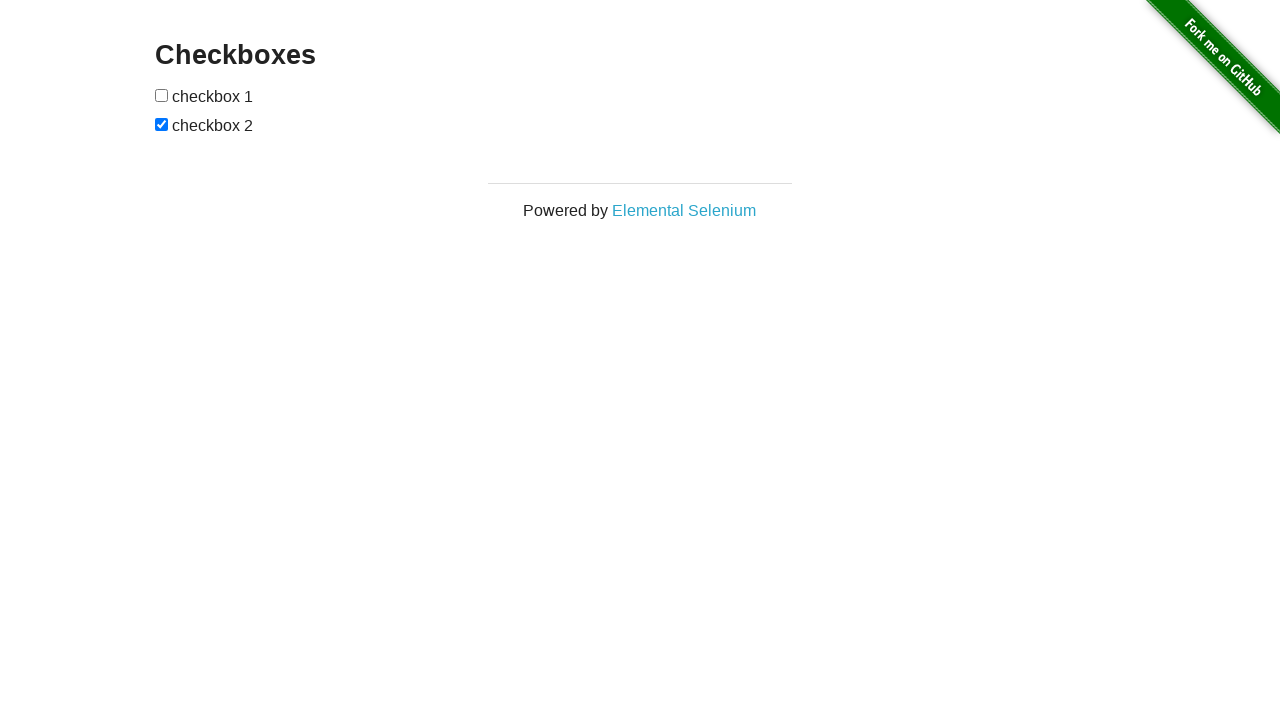

Located second checkbox element
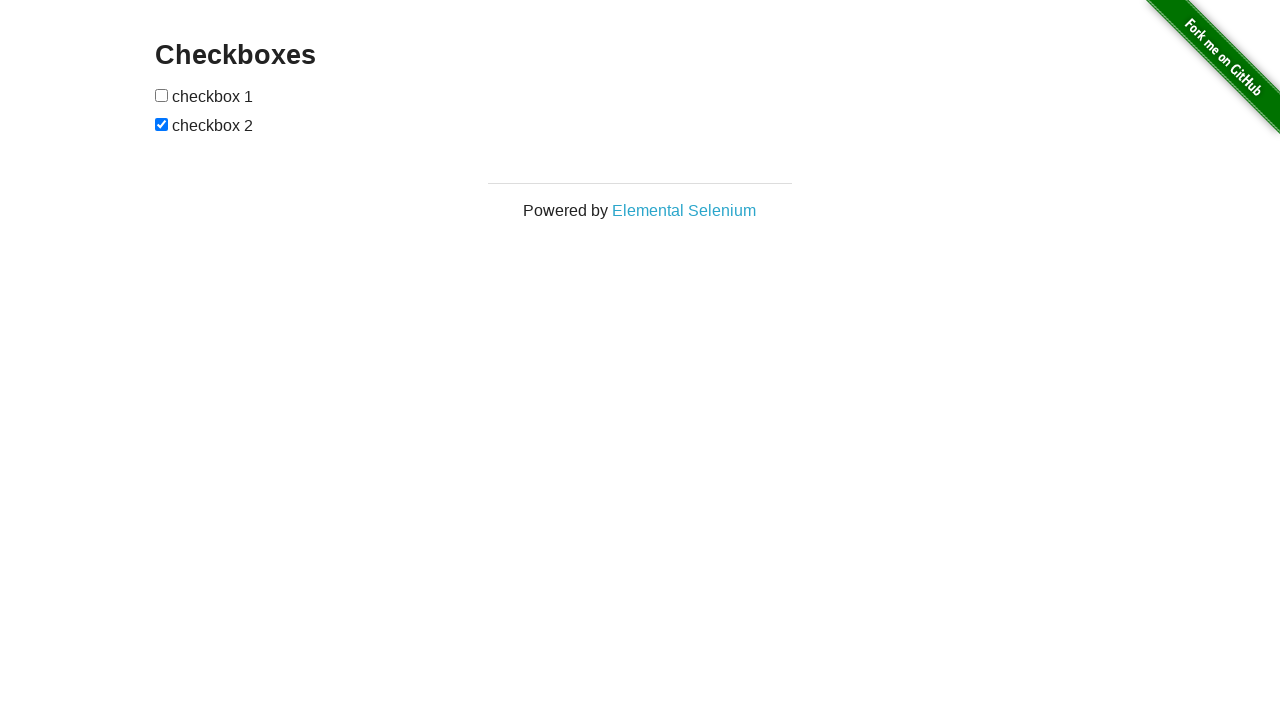

Verified checkbox 1 is initially unchecked
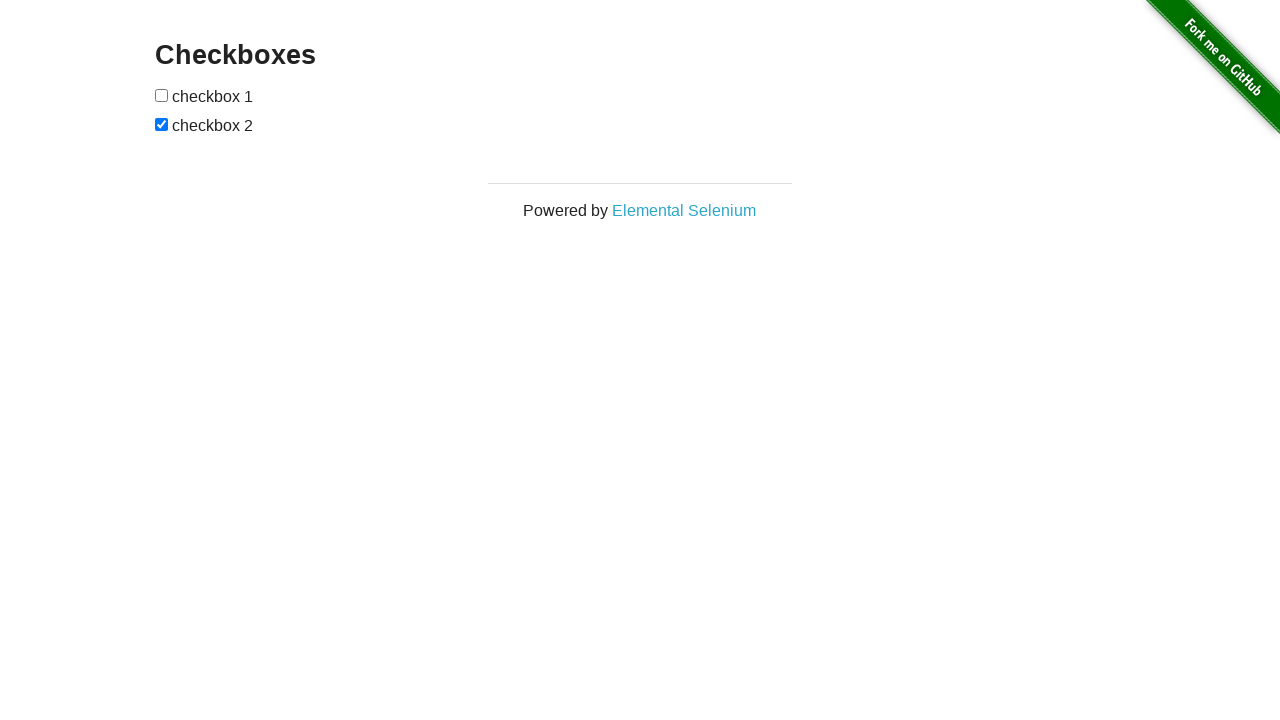

Verified checkbox 2 is initially checked
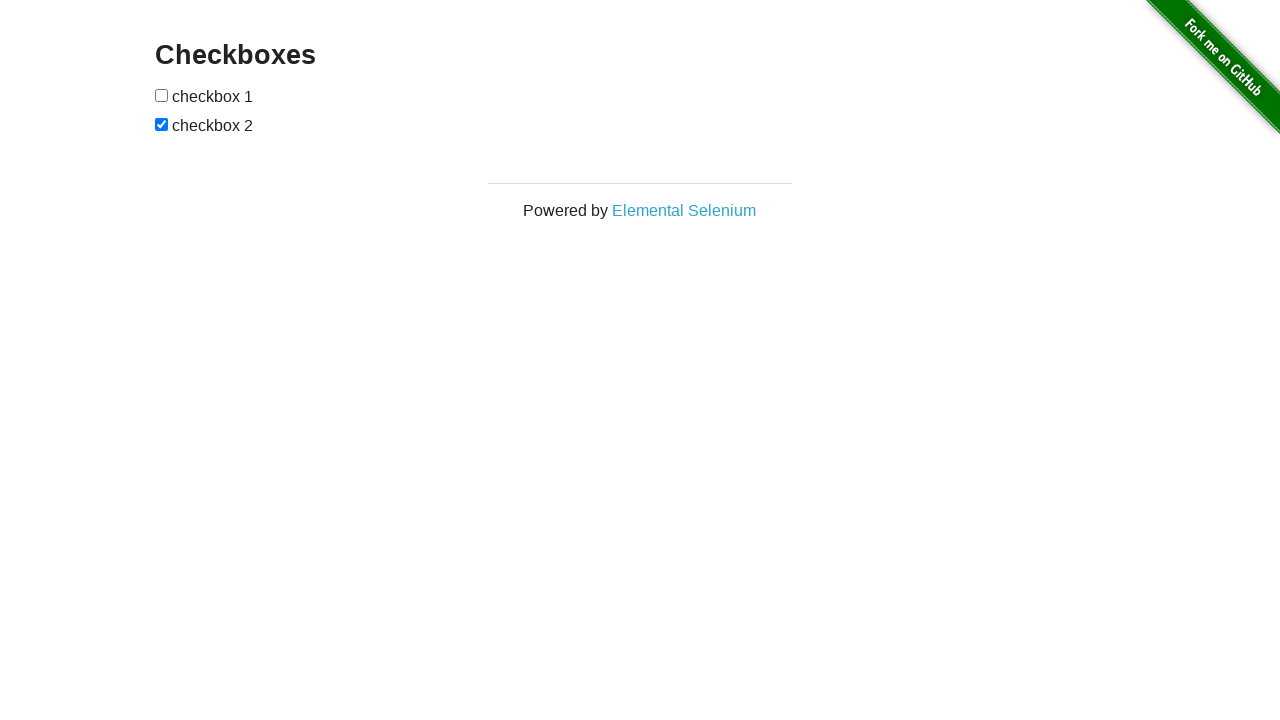

Checked checkbox 1 at (162, 95) on input[type='checkbox'] >> nth=0
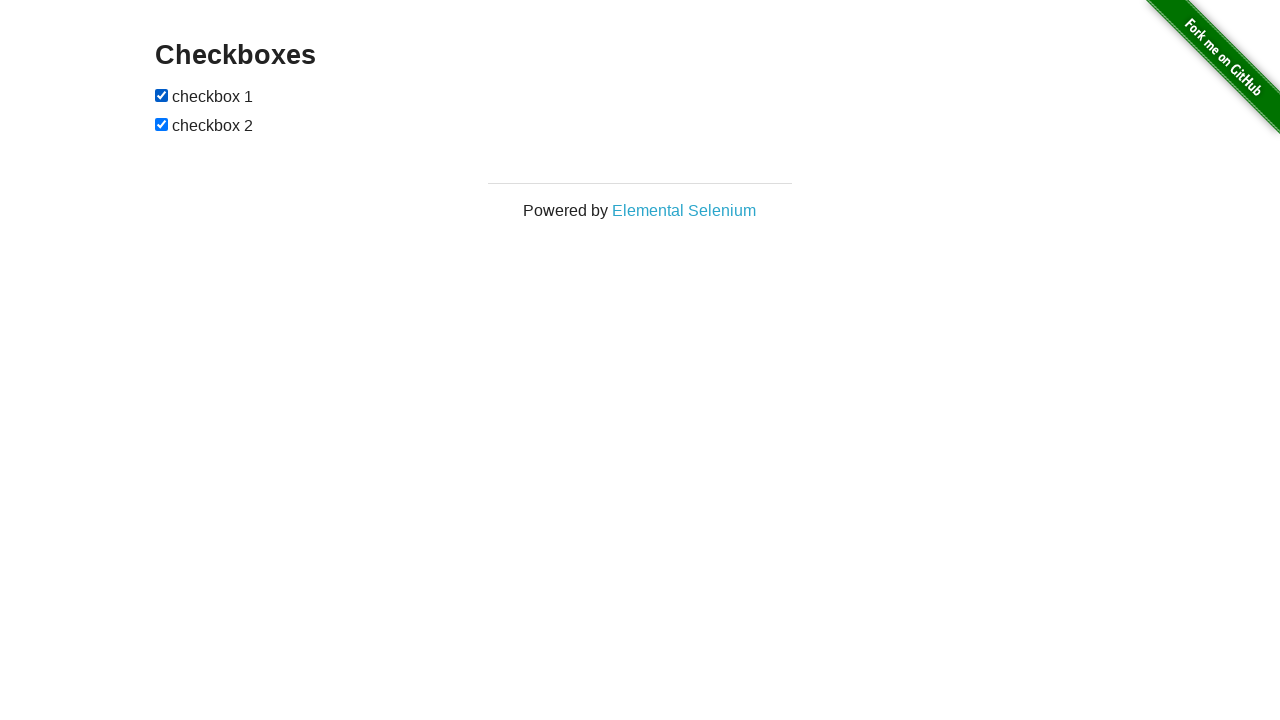

Unchecked checkbox 2 at (162, 124) on input[type='checkbox'] >> nth=1
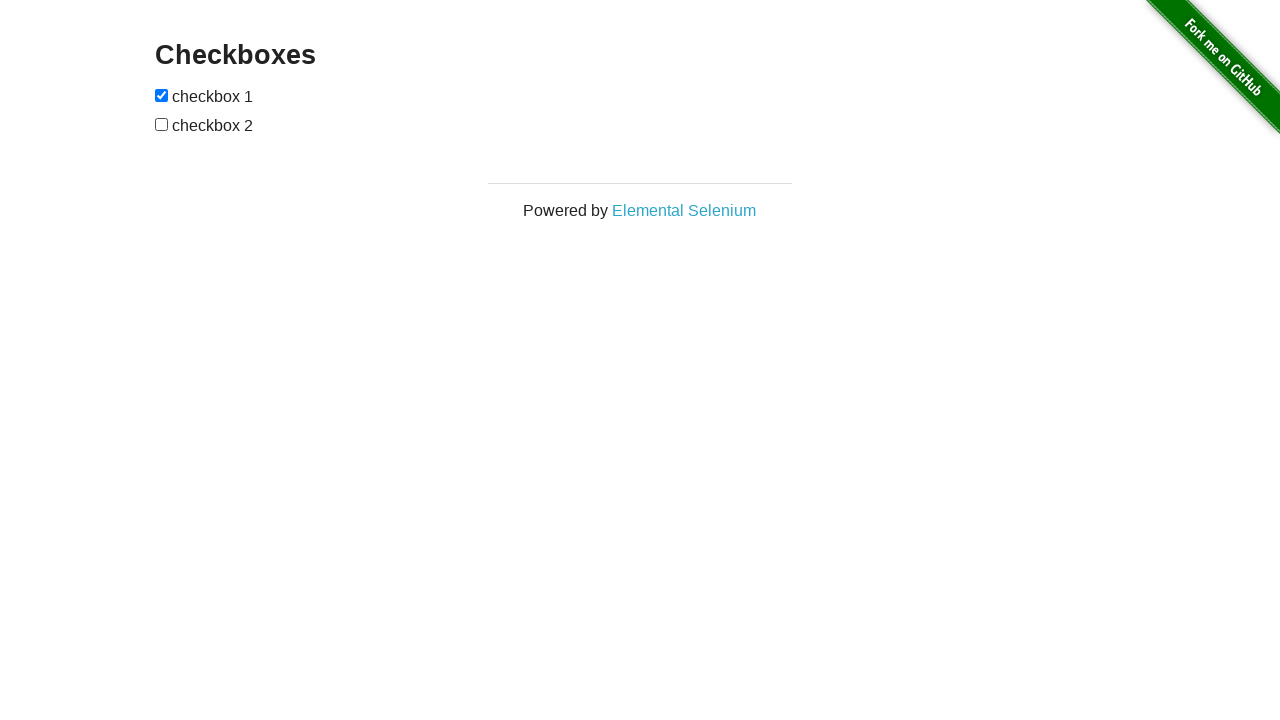

Verified checkbox 1 is now checked
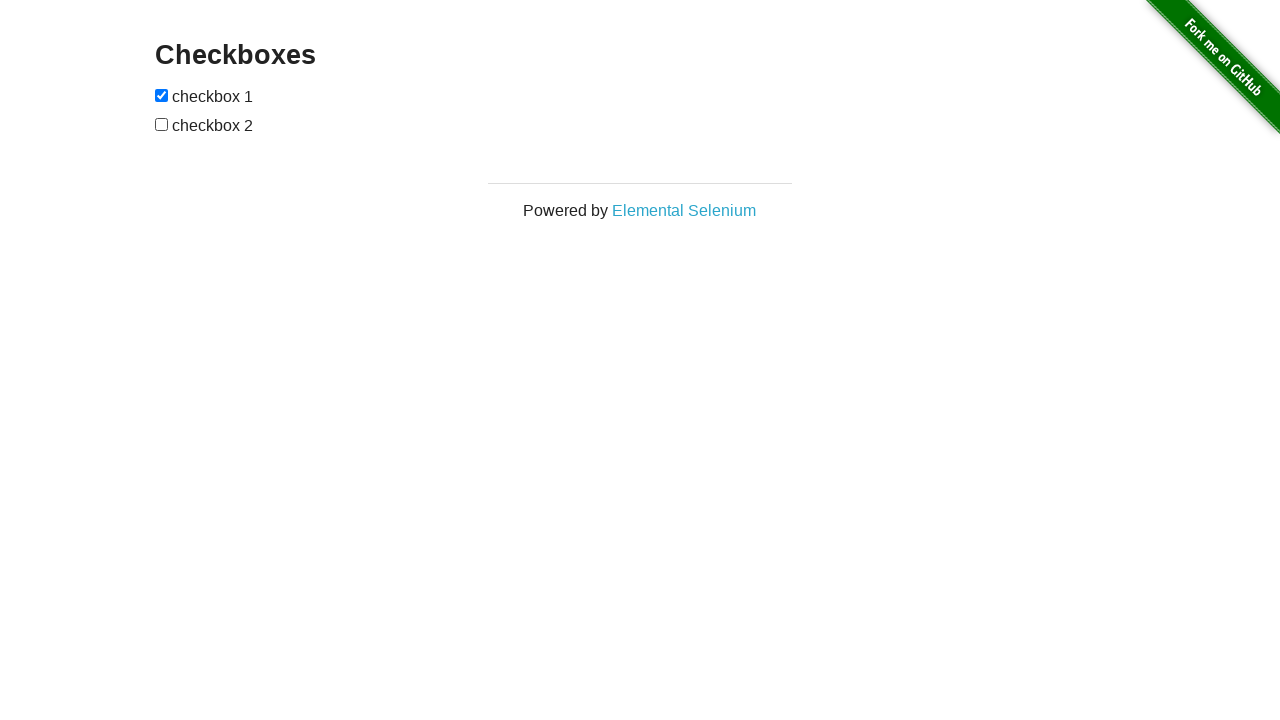

Verified checkbox 2 is now unchecked
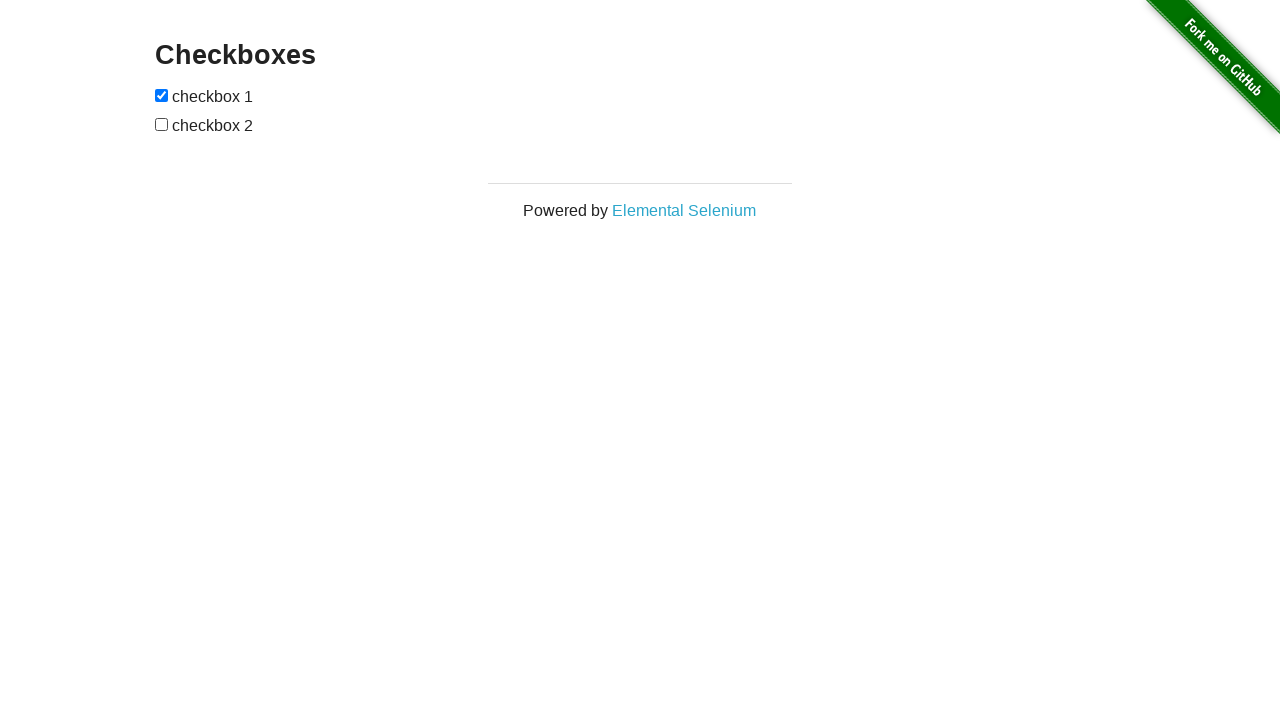

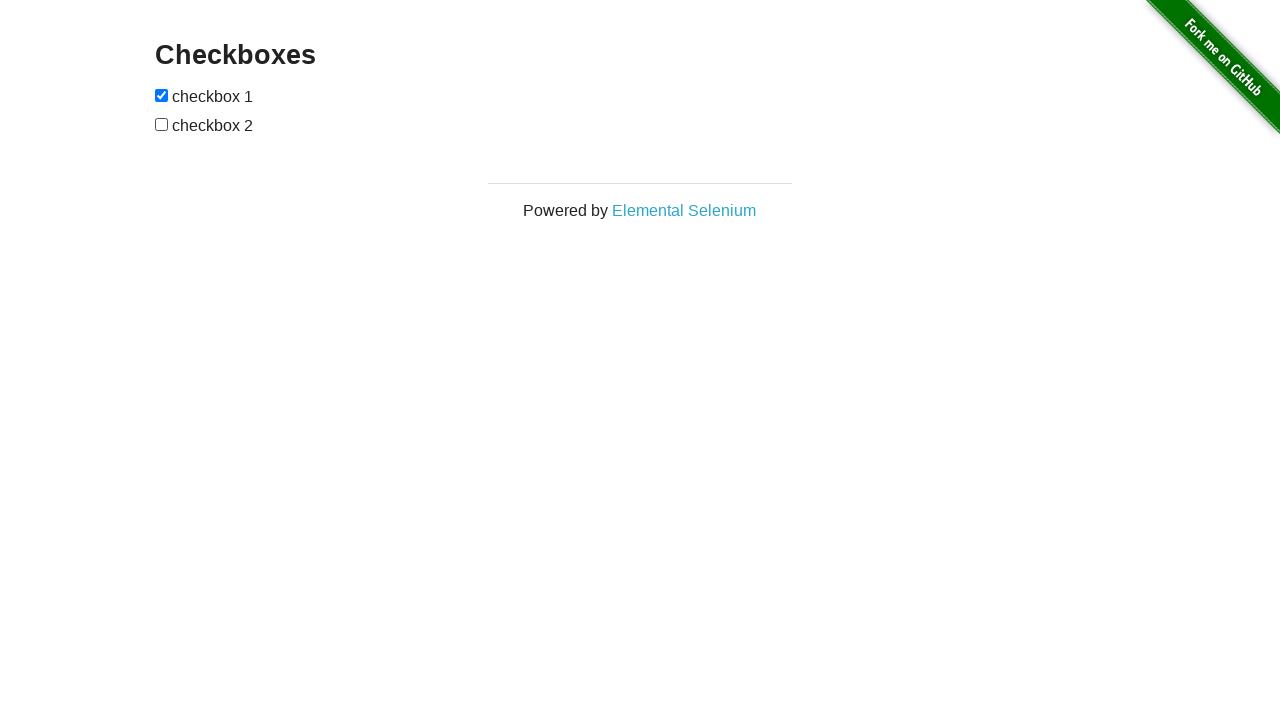